Tests JavaScript prompt dialog by clicking the third button, entering a name in the prompt, accepting it, and verifying the name appears in the result message

Starting URL: https://the-internet.herokuapp.com/javascript_alerts

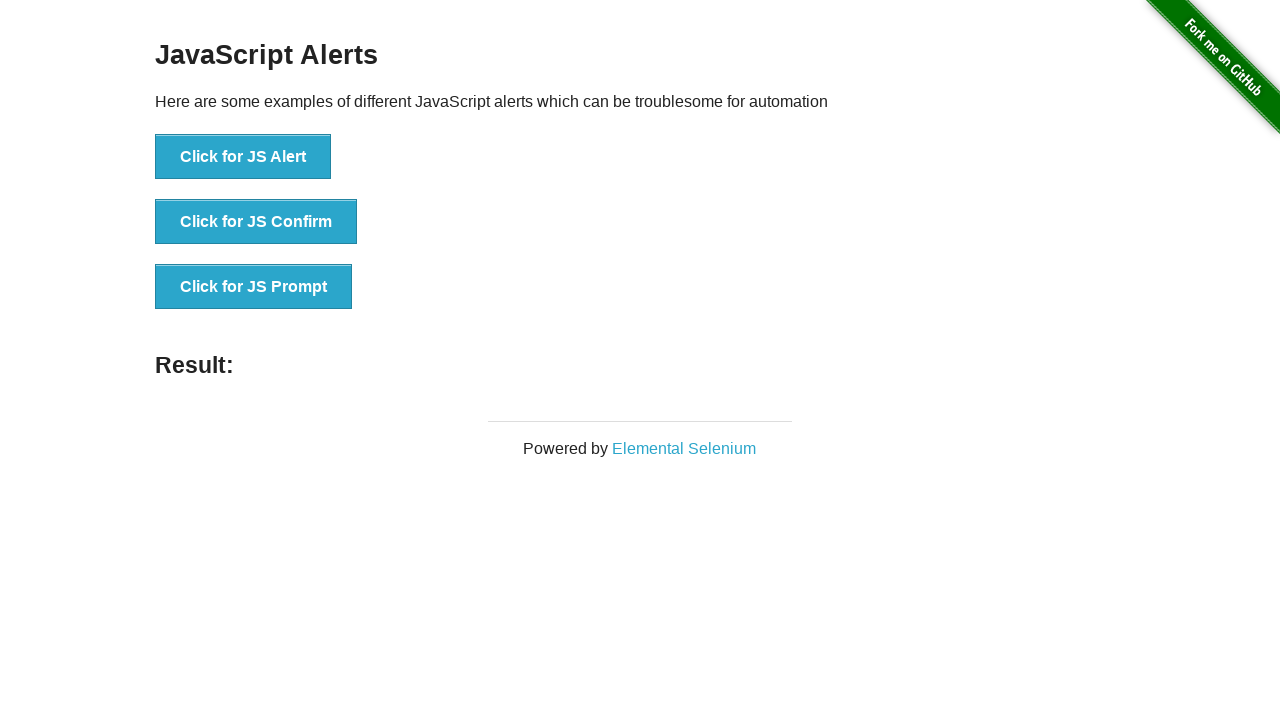

Set up dialog handler to accept prompt with name 'Alexander'
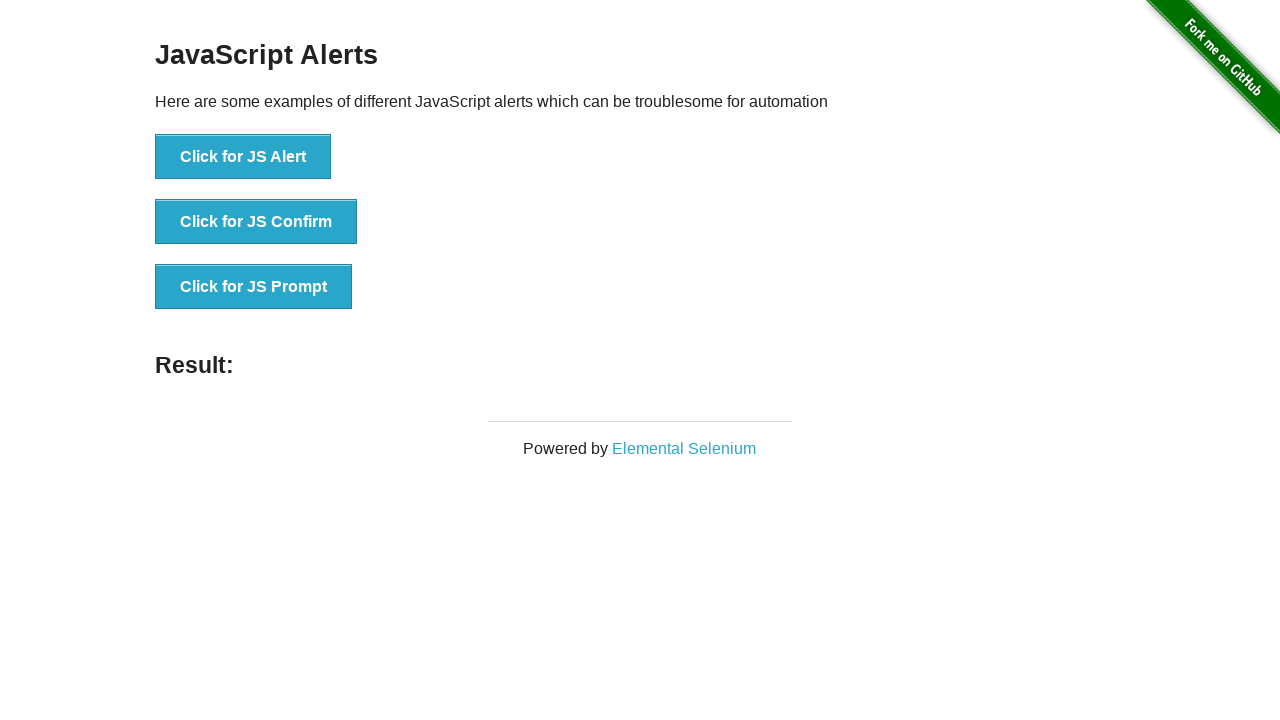

Clicked button to trigger JavaScript prompt dialog at (254, 287) on button:has-text('Click for JS Prompt')
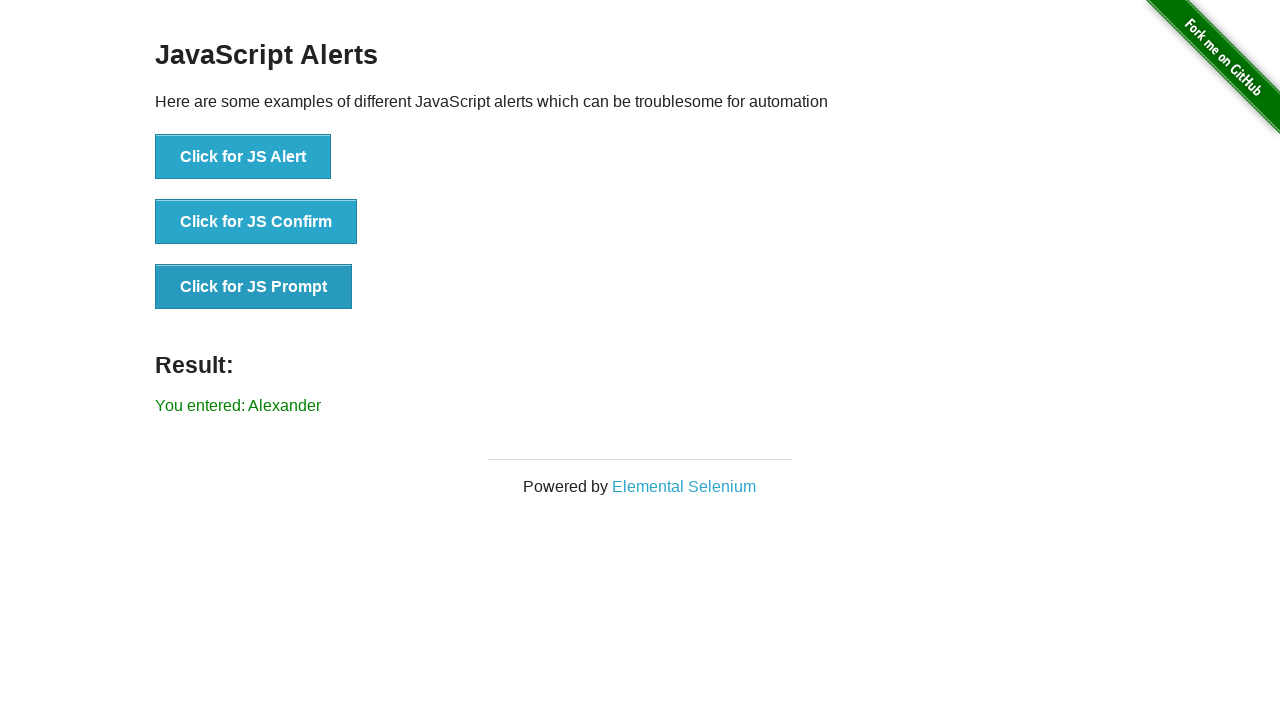

Waited for result message to appear
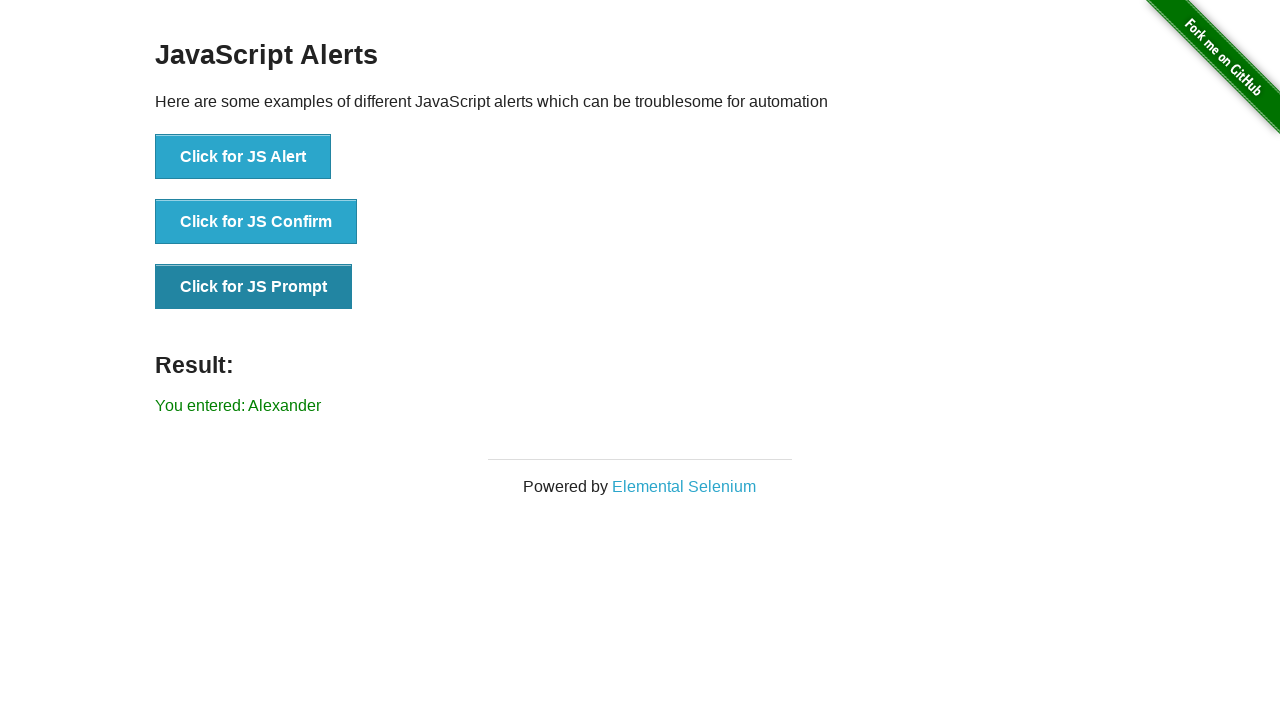

Retrieved result message text
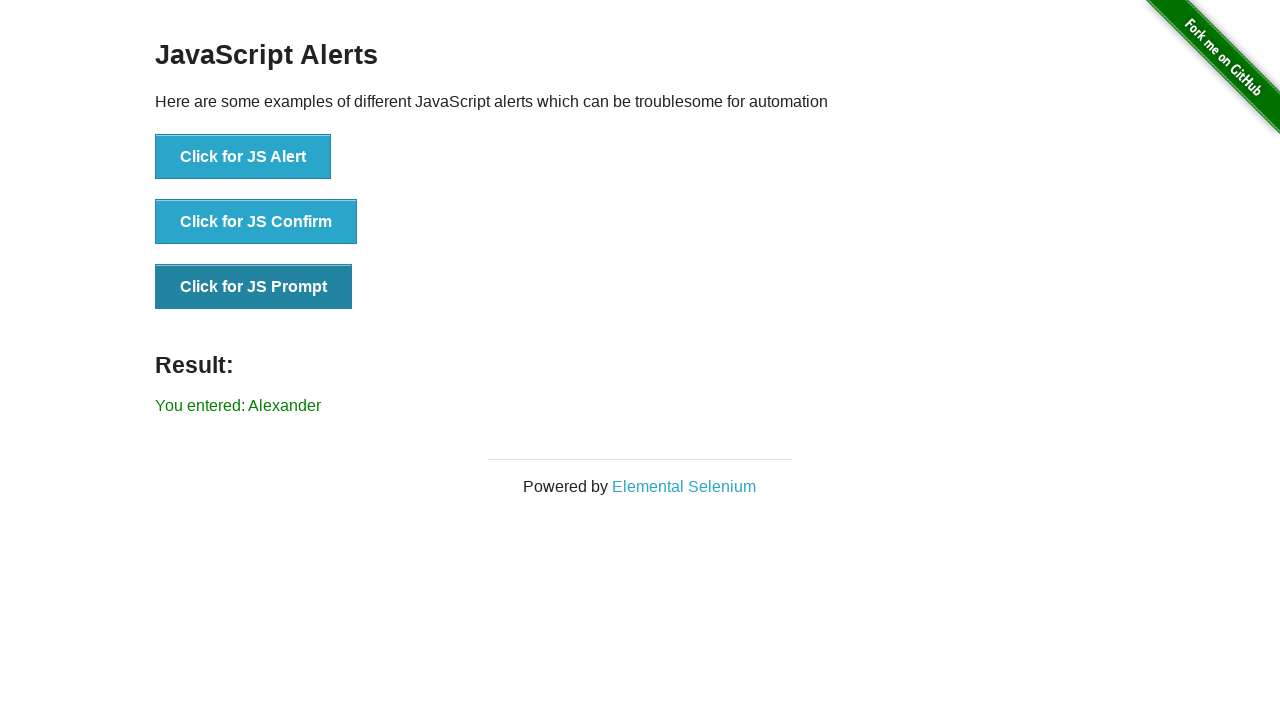

Verified result message contains entered name 'Alexander'
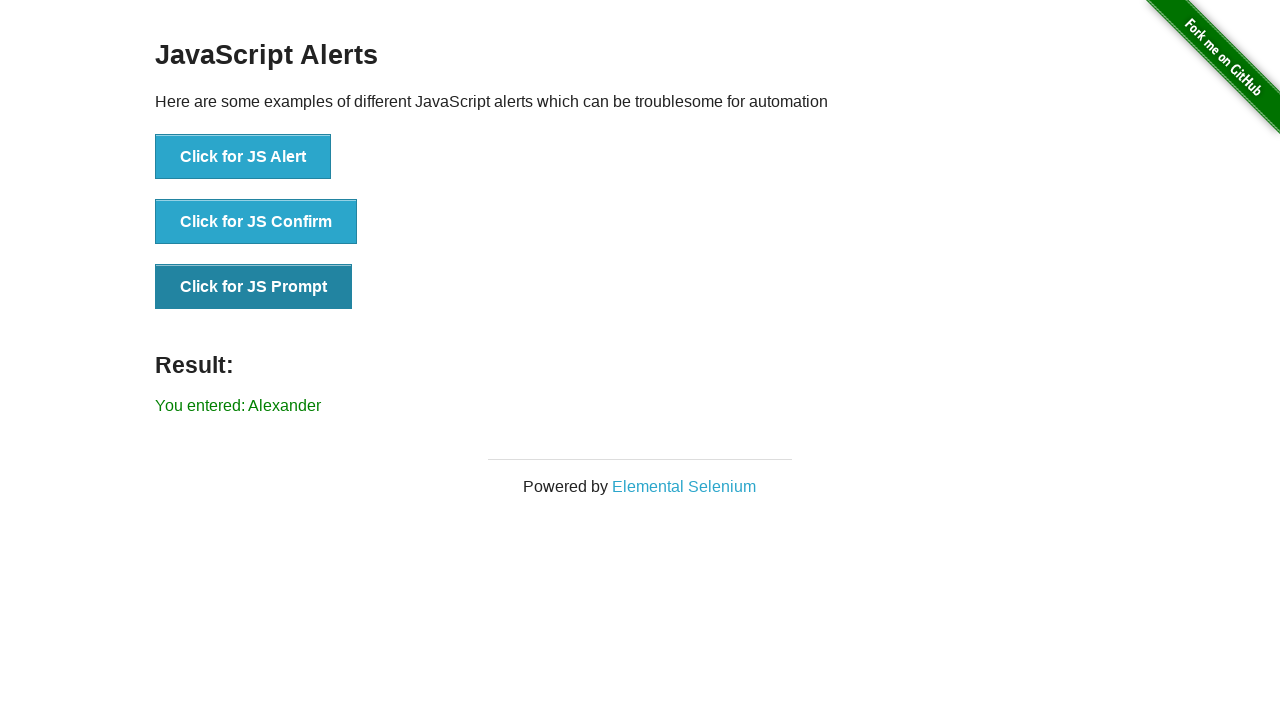

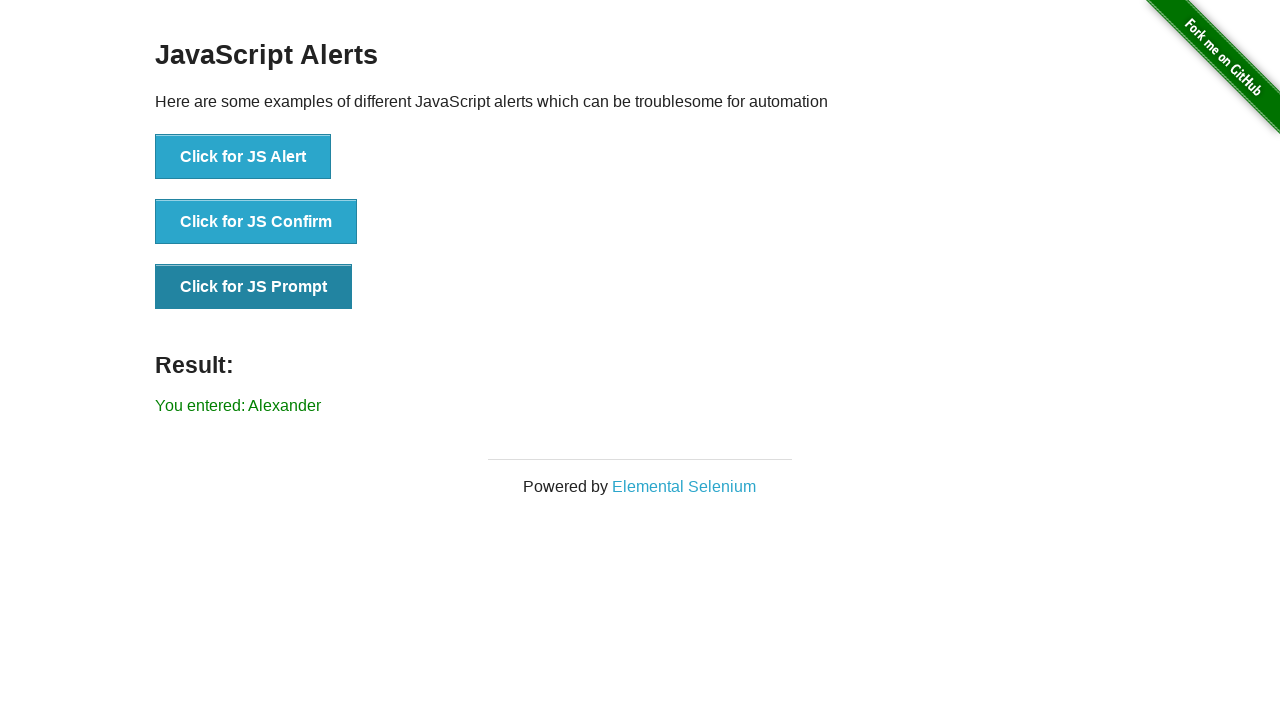